Tests various XPath axes selectors on a sample form page by navigating to the form and interacting with different form elements using XPath axes expressions

Starting URL: https://www.mycontactform.com

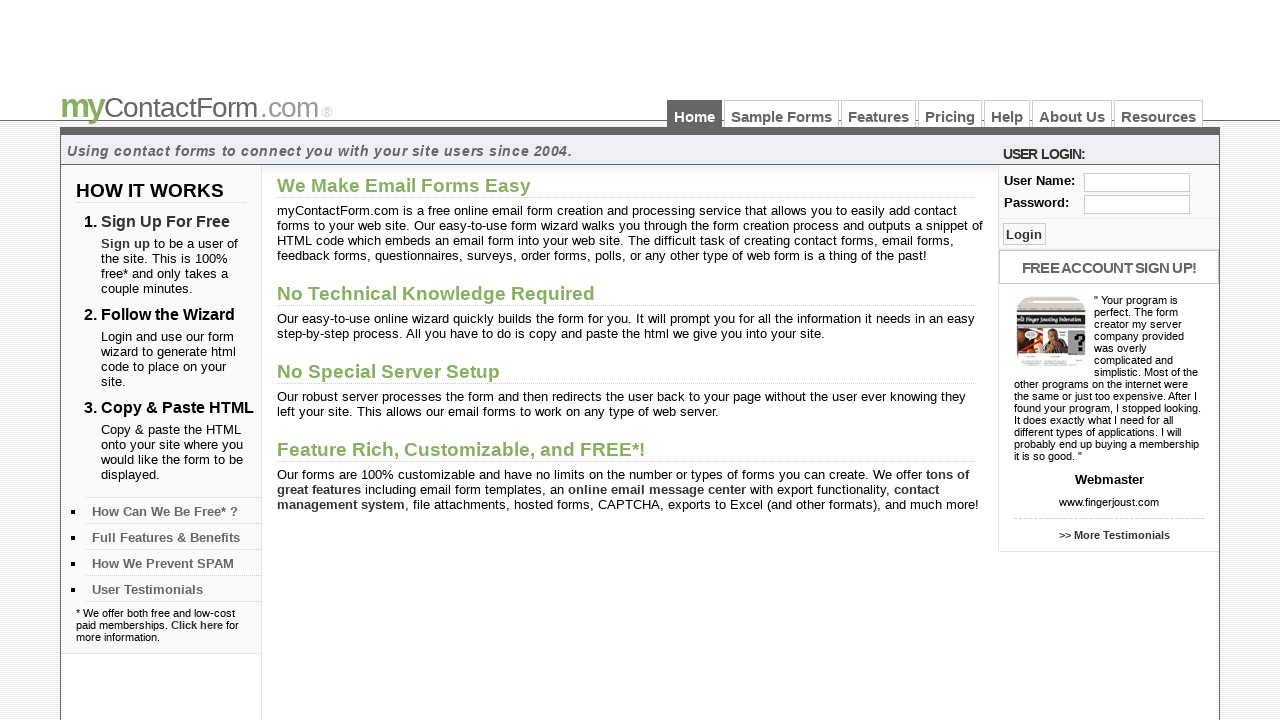

Clicked on Sample Forms link at (782, 114) on a:text('Sample Forms')
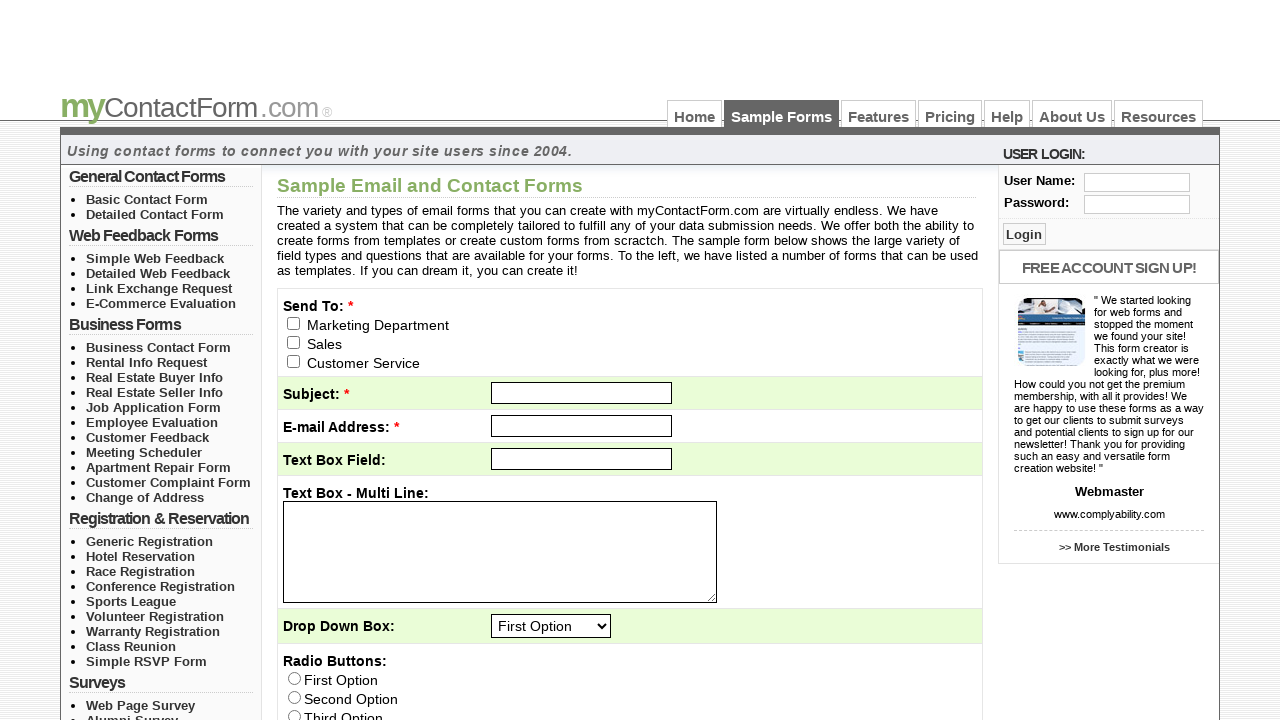

Form page loaded and email_to input field is visible
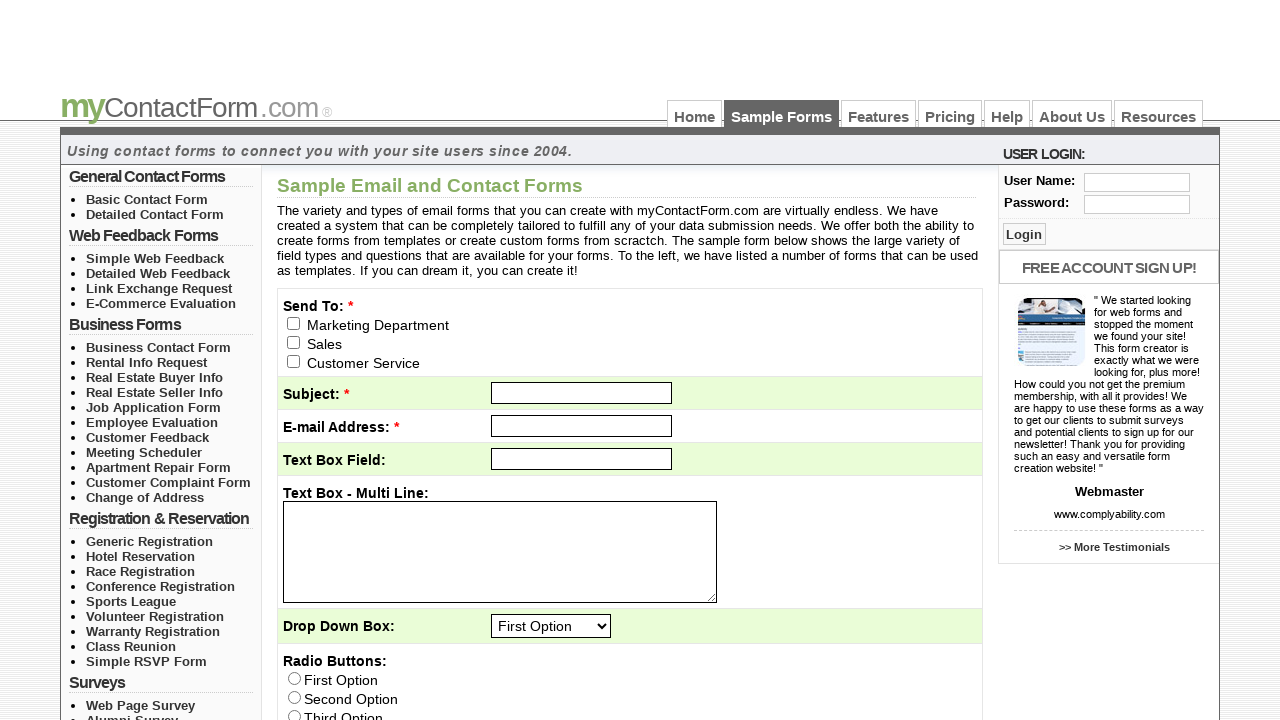

Clicked checkbox with value='0' to check it at (294, 323) on input[name='email_to[]'][value='0']
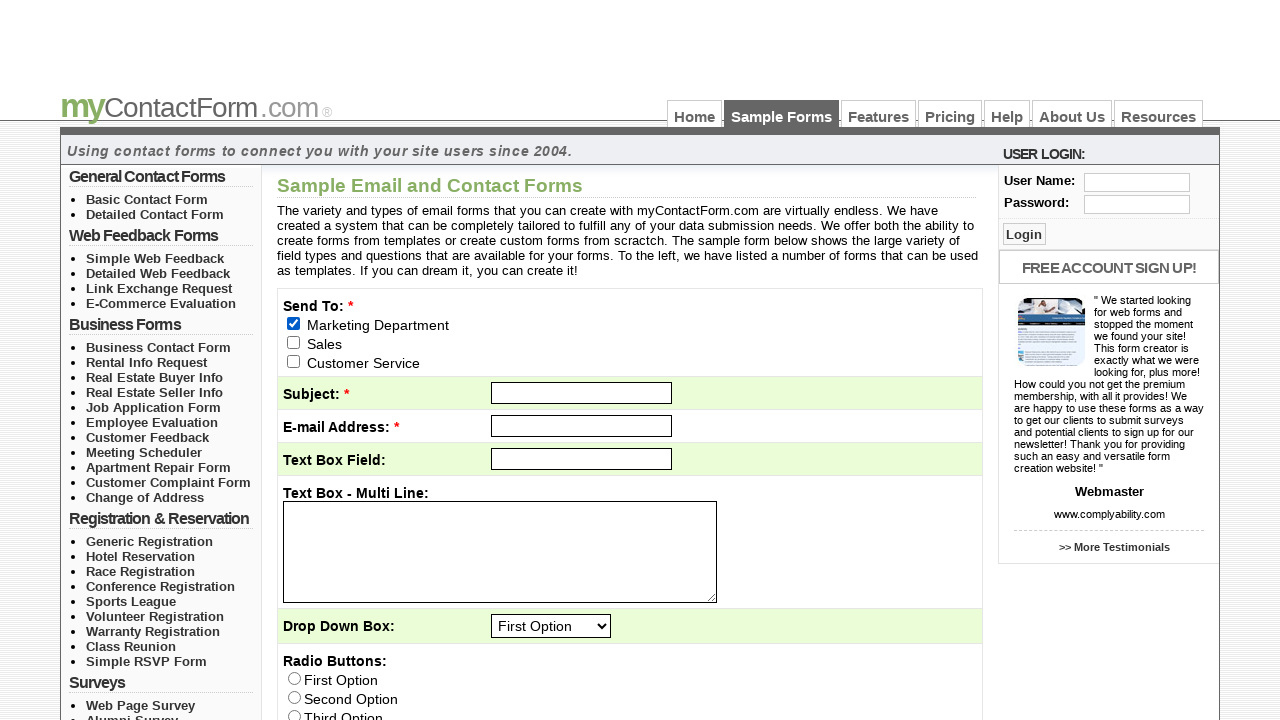

Clicked checkbox with value='0' again to uncheck it at (294, 323) on input[name='email_to[]'][value='0']
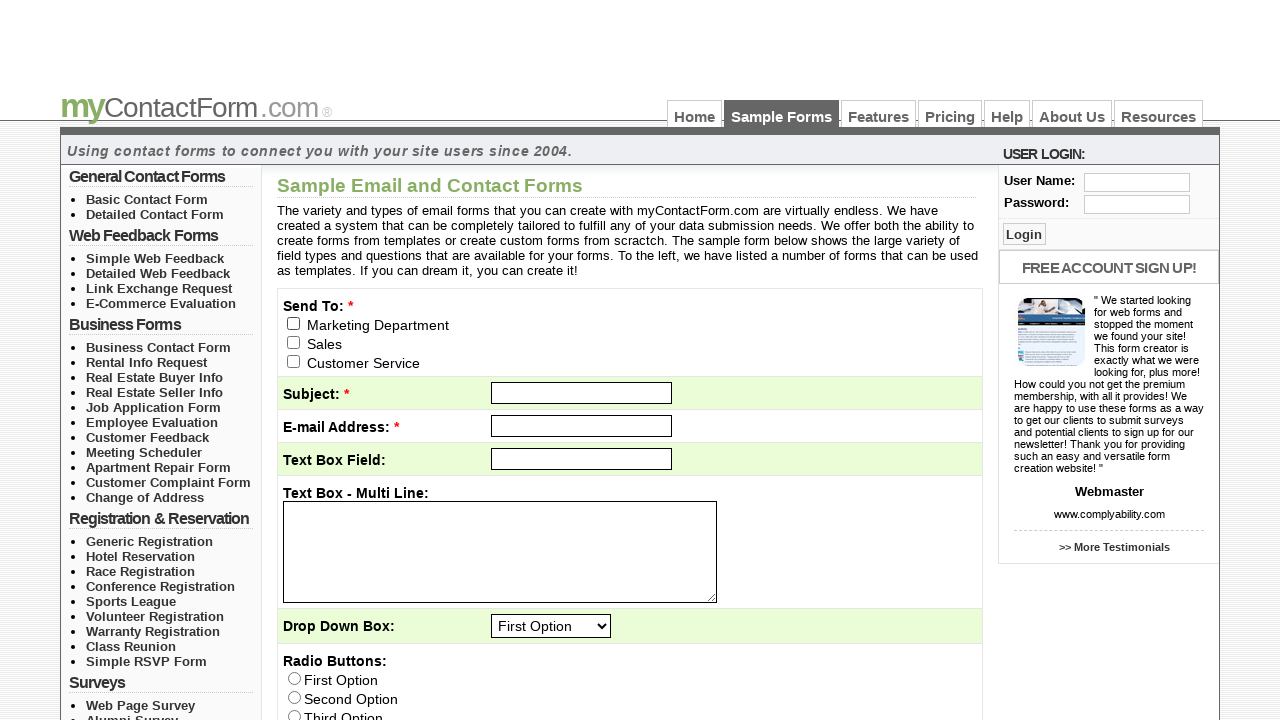

Located all email_to checkboxes in the contact form table
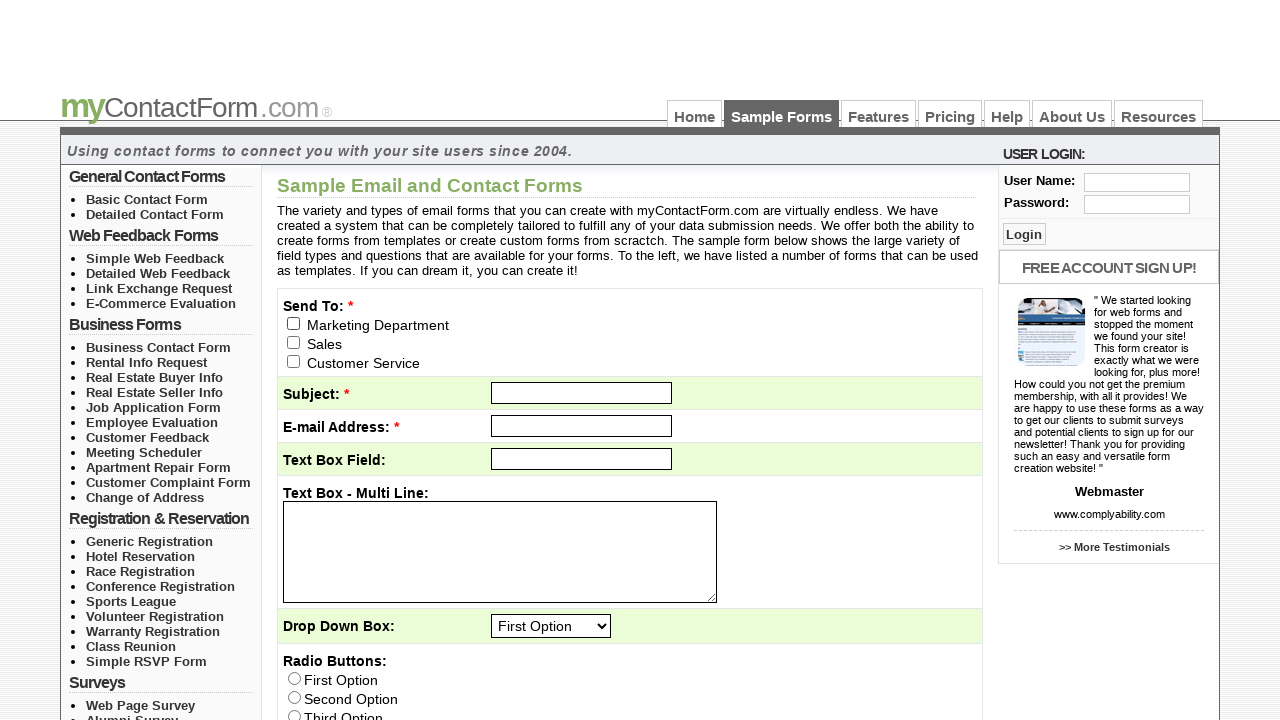

Clicked email_to checkbox at index 0 at (294, 323) on table[summary='This table contains contact form fields.'] input[name='email_to[]
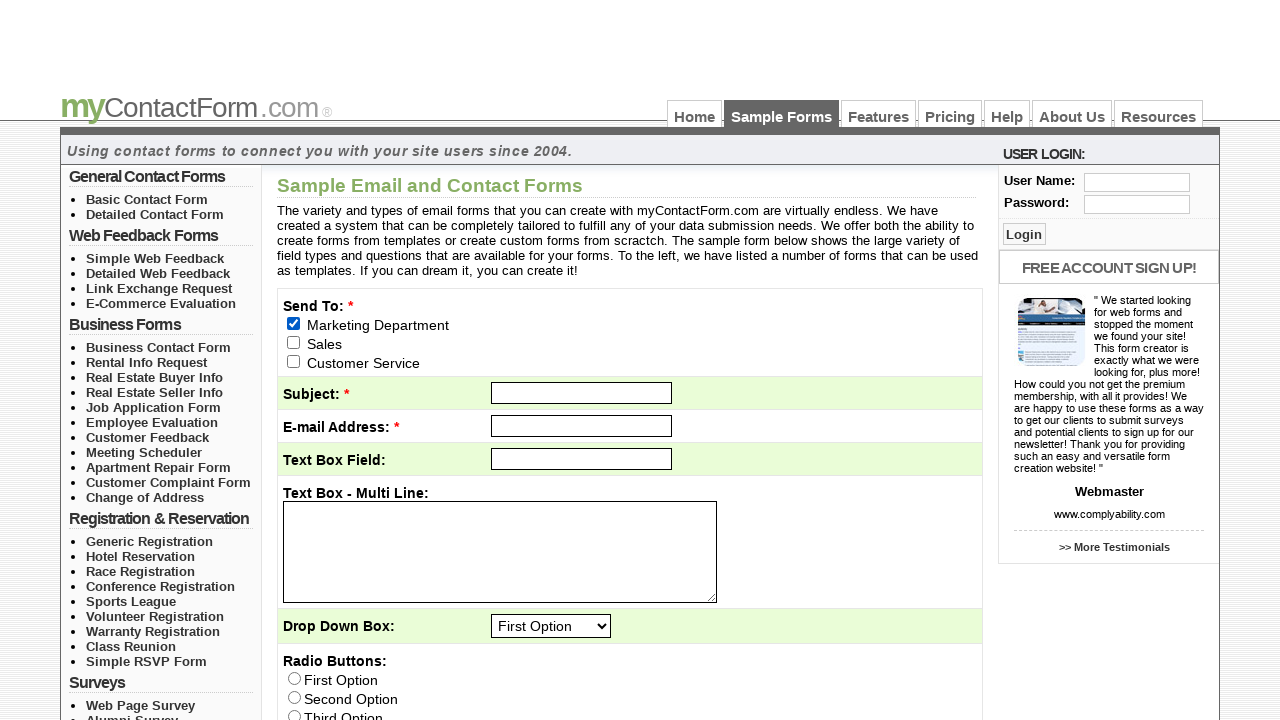

Clicked email_to checkbox at index 1 at (294, 342) on table[summary='This table contains contact form fields.'] input[name='email_to[]
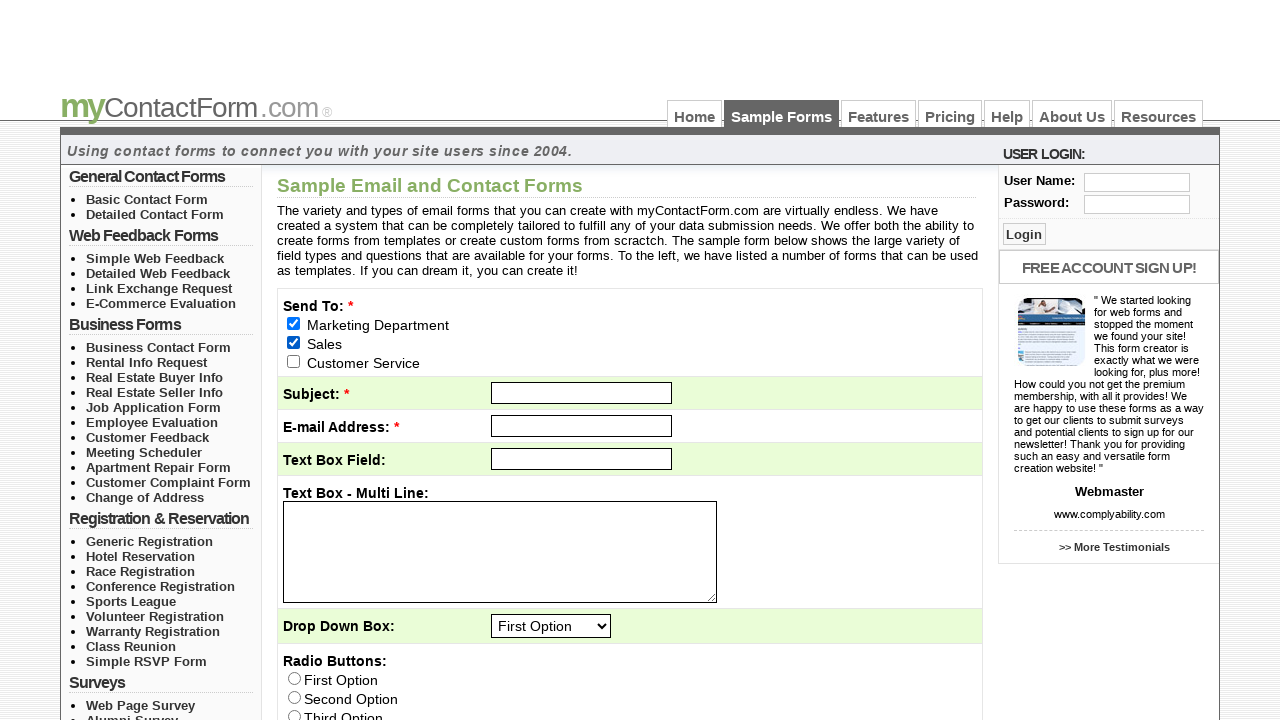

Clicked email_to checkbox at index 2 at (294, 361) on table[summary='This table contains contact form fields.'] input[name='email_to[]
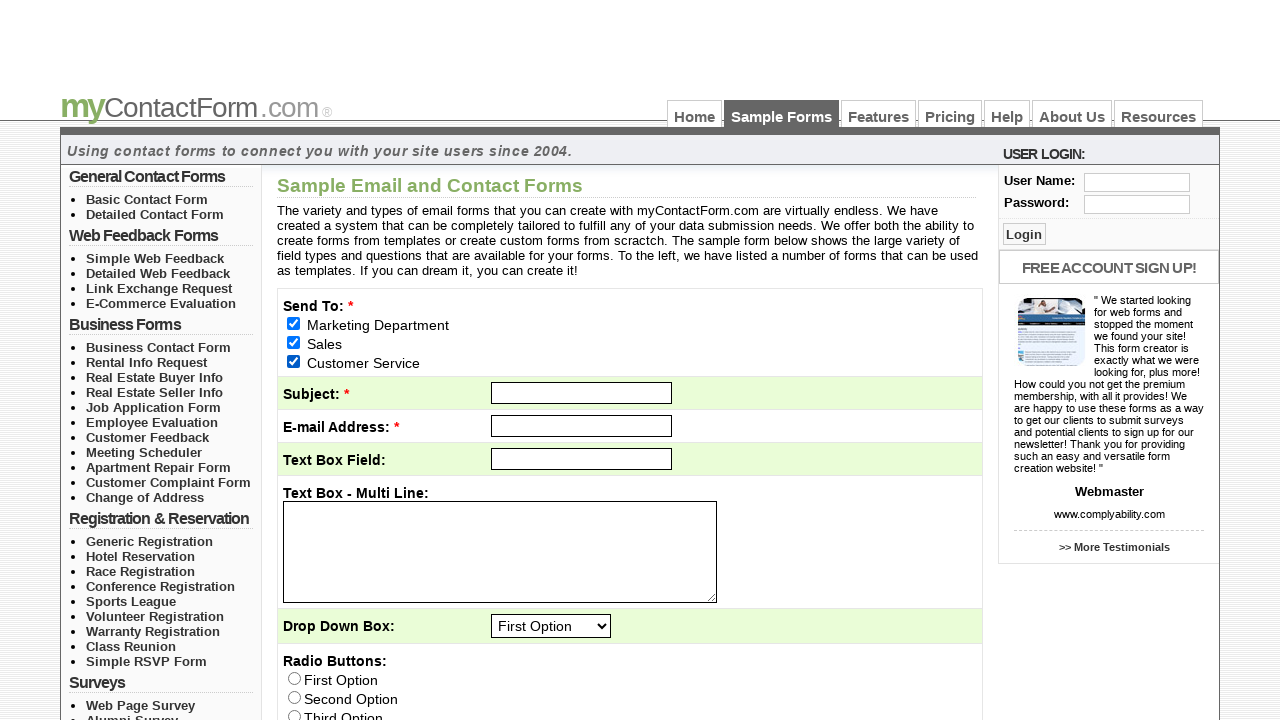

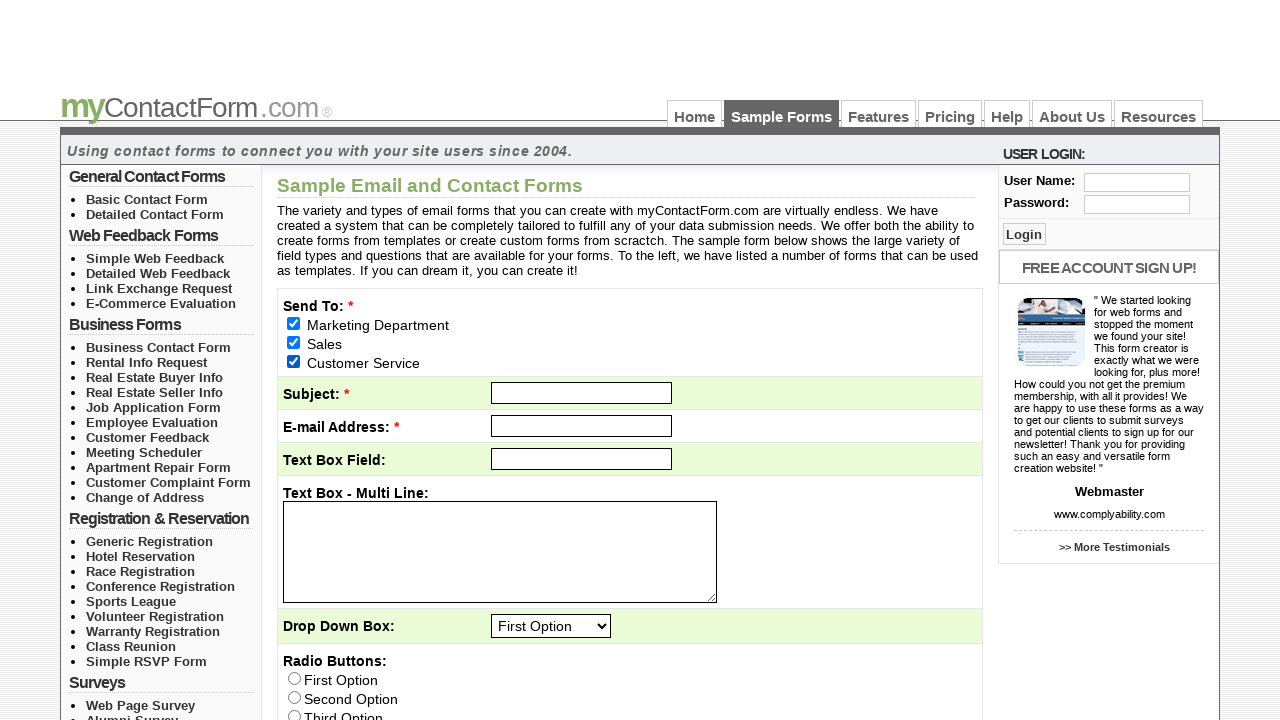